Tests GitHub repository search functionality by filtering repositories and verifying that a specific repository appears in the results

Starting URL: https://github.com/Pro100Dima1?tab=repositories

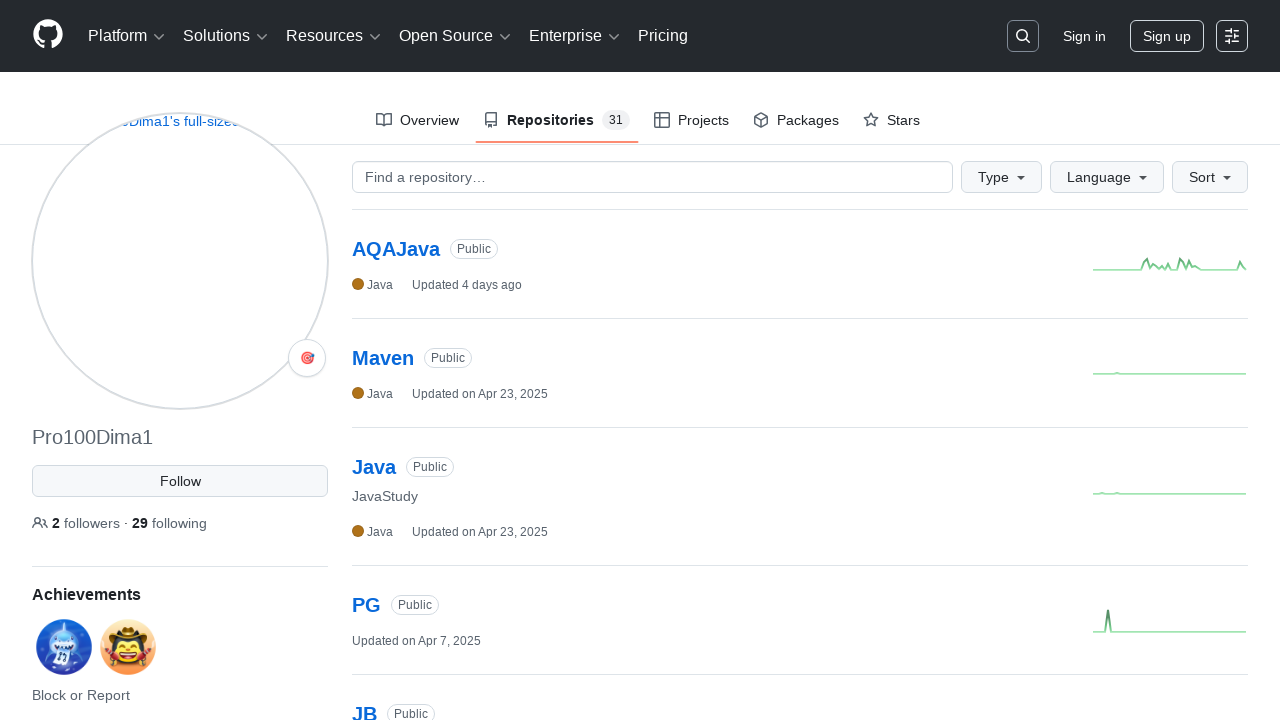

Filled repository filter field with 'Python' on #your-repos-filter
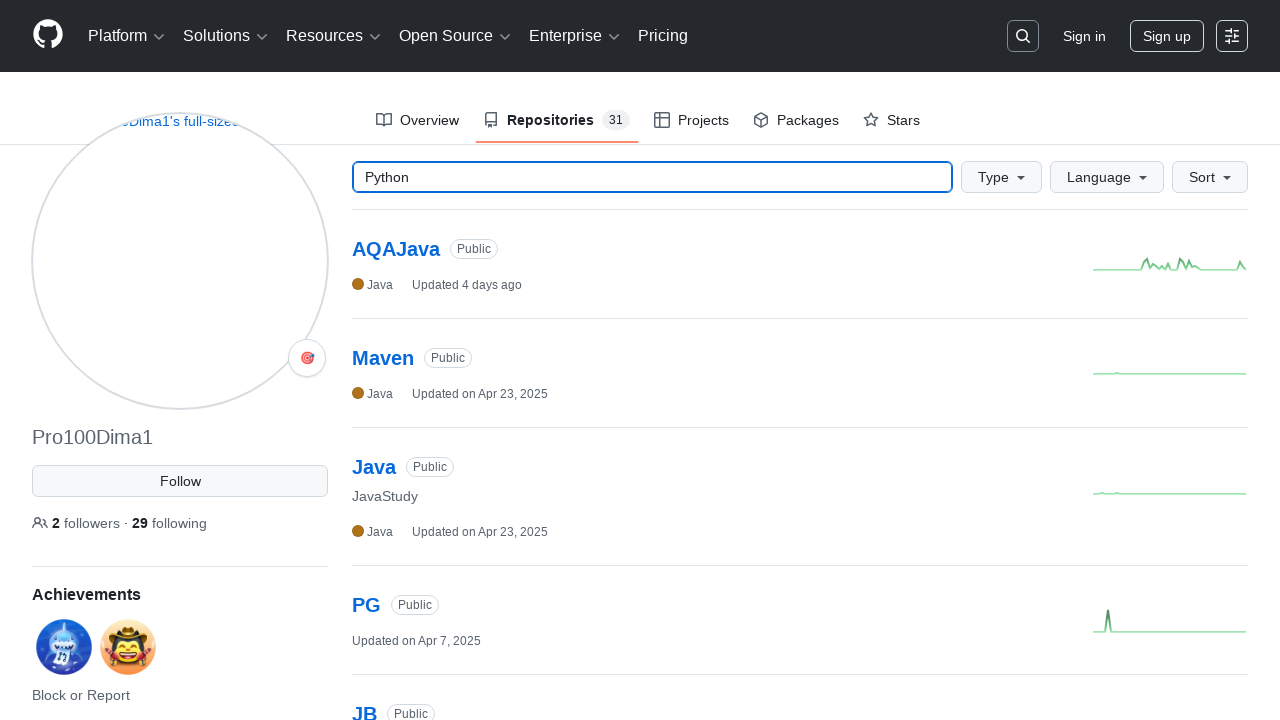

Pressed Enter to submit repository filter search on #your-repos-filter
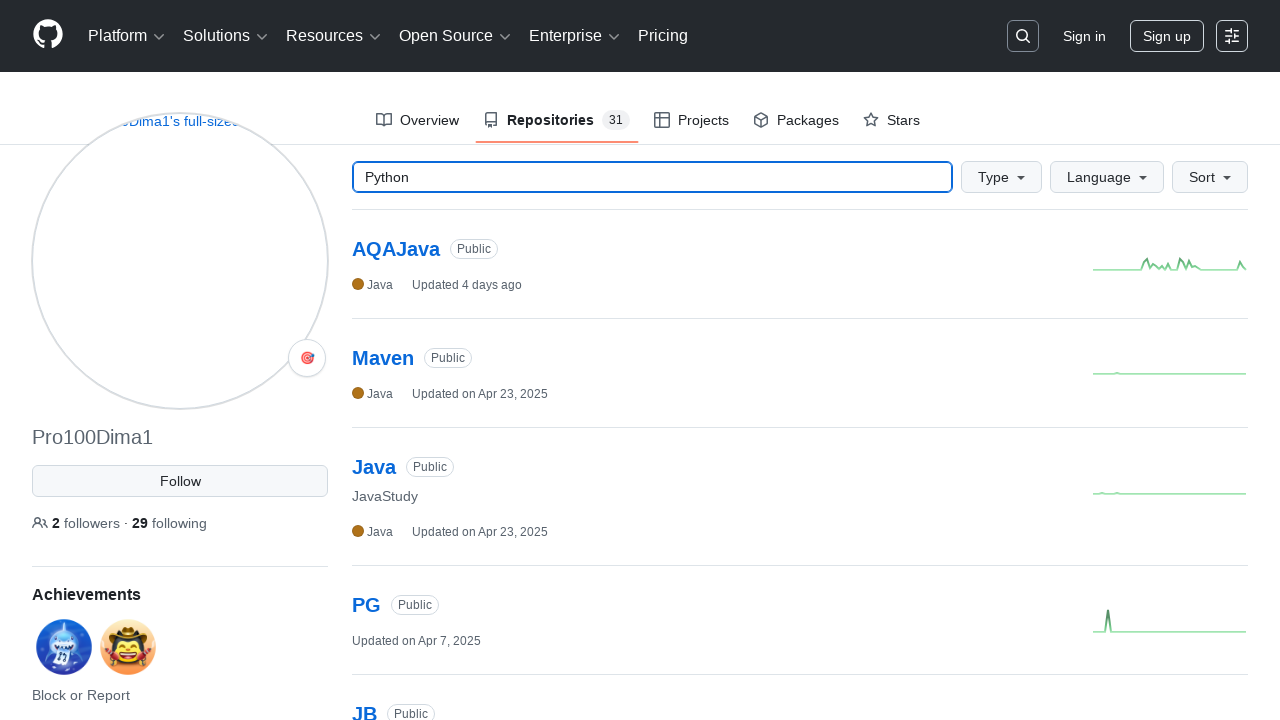

Python-projects repository link appeared in search results
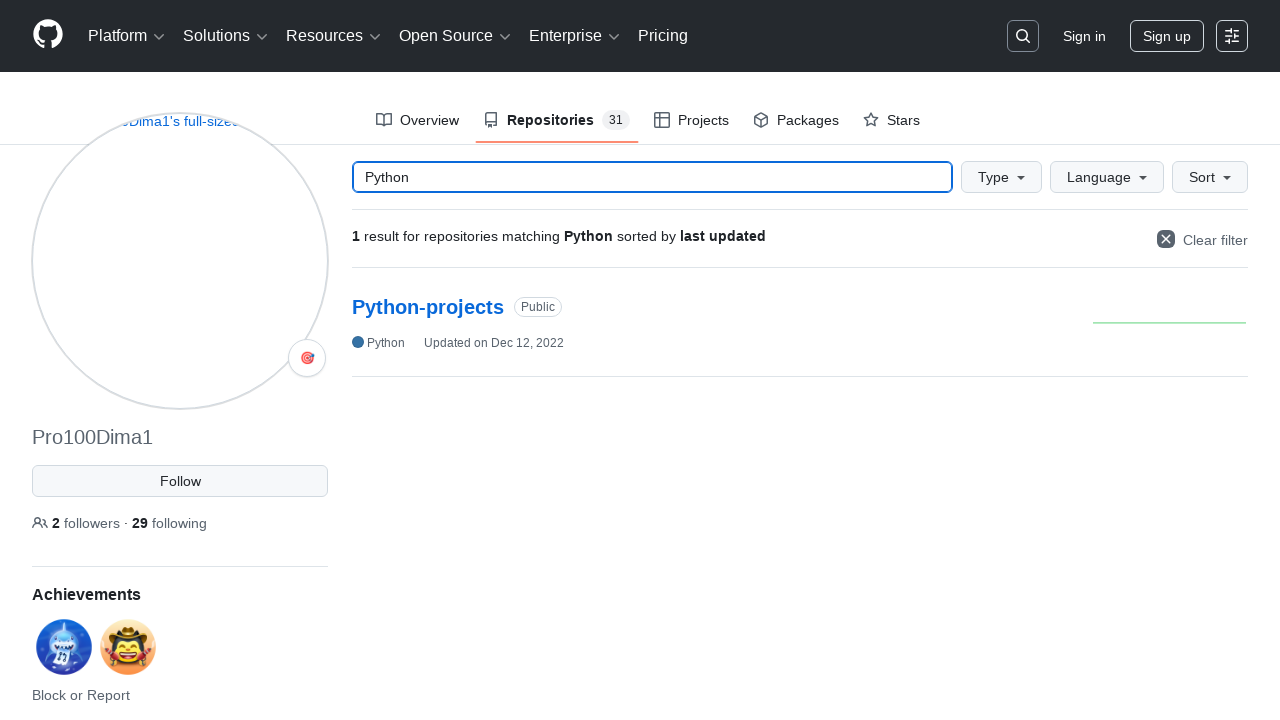

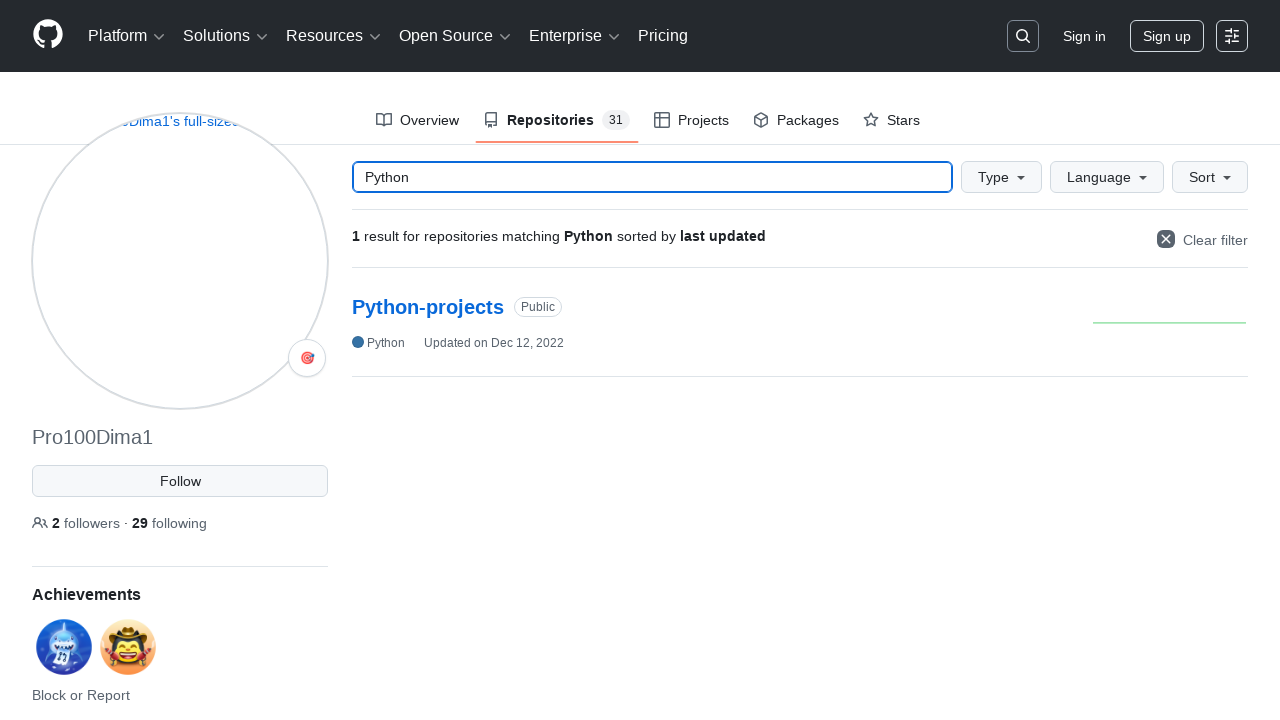